Tests radio button selection by clicking different radio options in a group

Starting URL: https://axafrance.github.io/webengine-dotnet/demo/Test.html

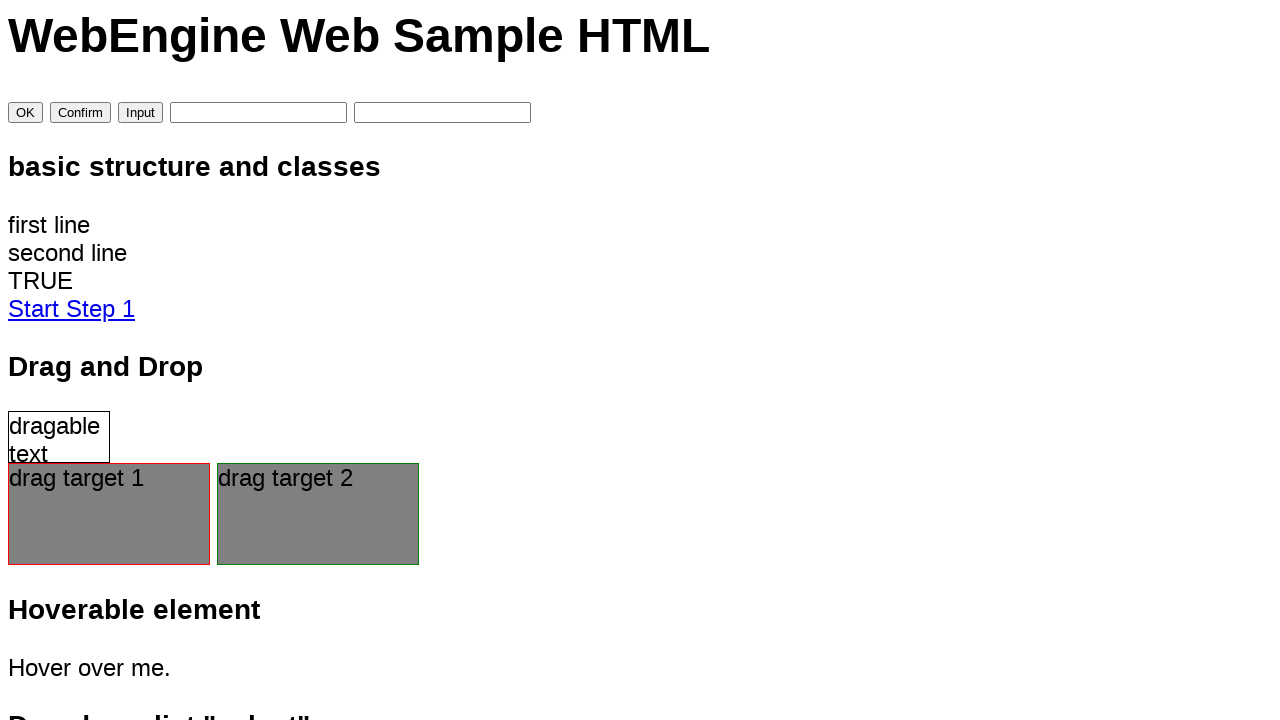

Selected CSS radio button at (20, 360) on input[name='fav_language'][value='CSS']
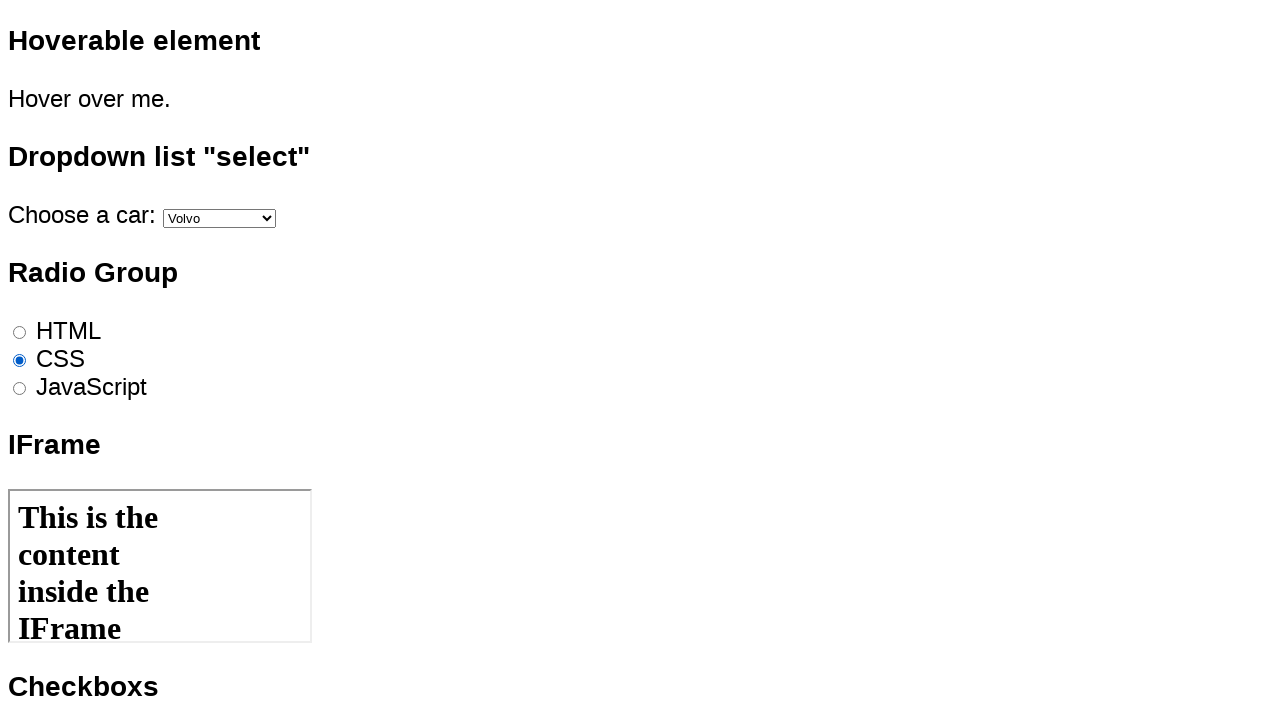

Verified CSS radio button is checked
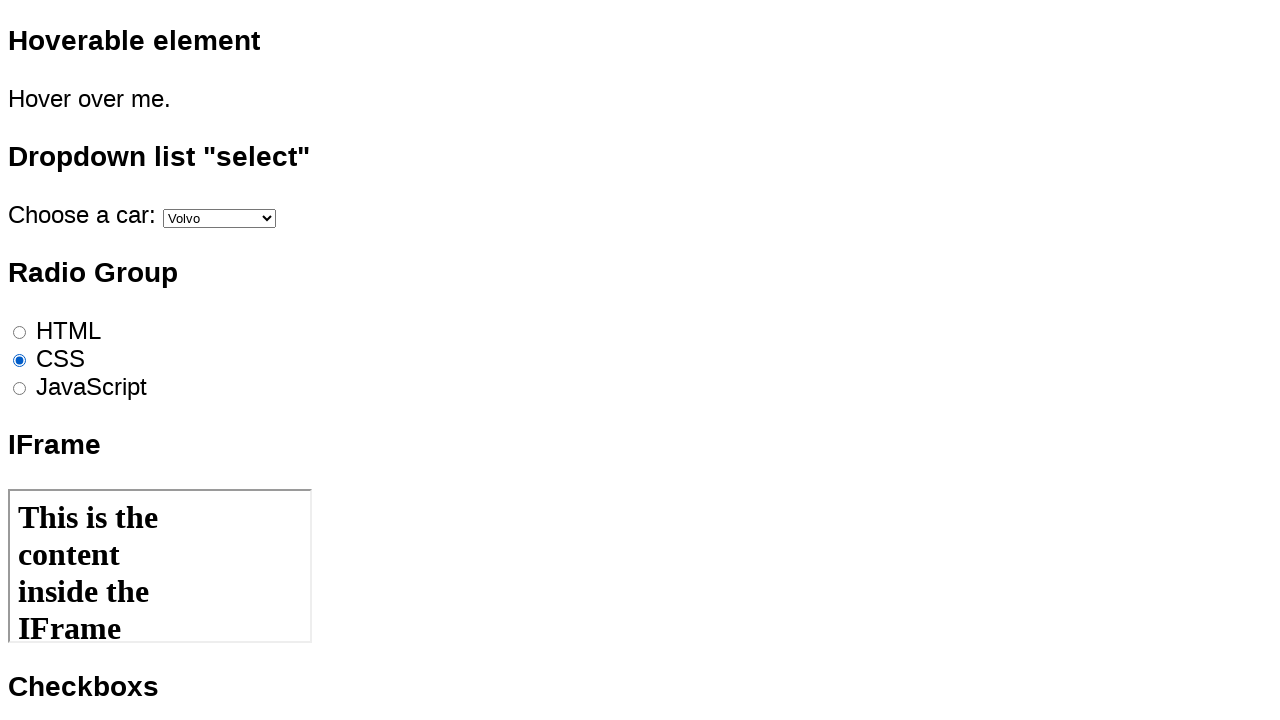

Selected HTML radio button at (20, 332) on input[name='fav_language'][value='HTML']
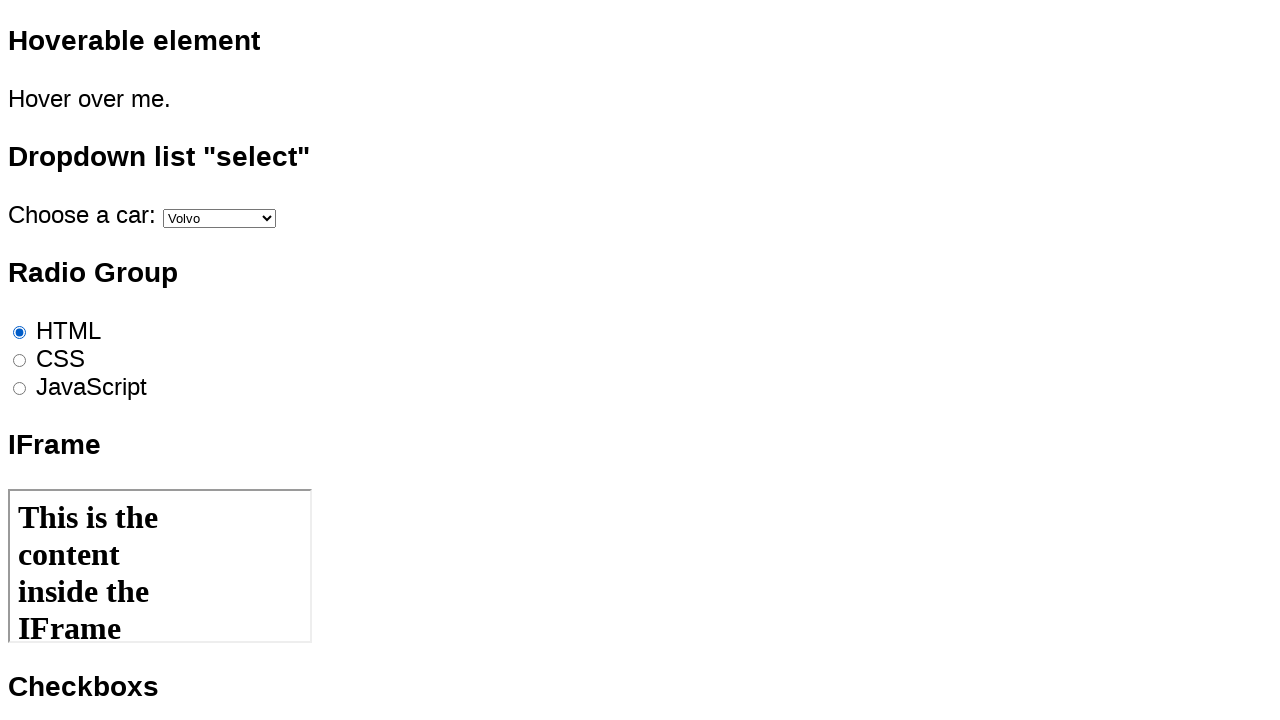

Verified HTML radio button is checked
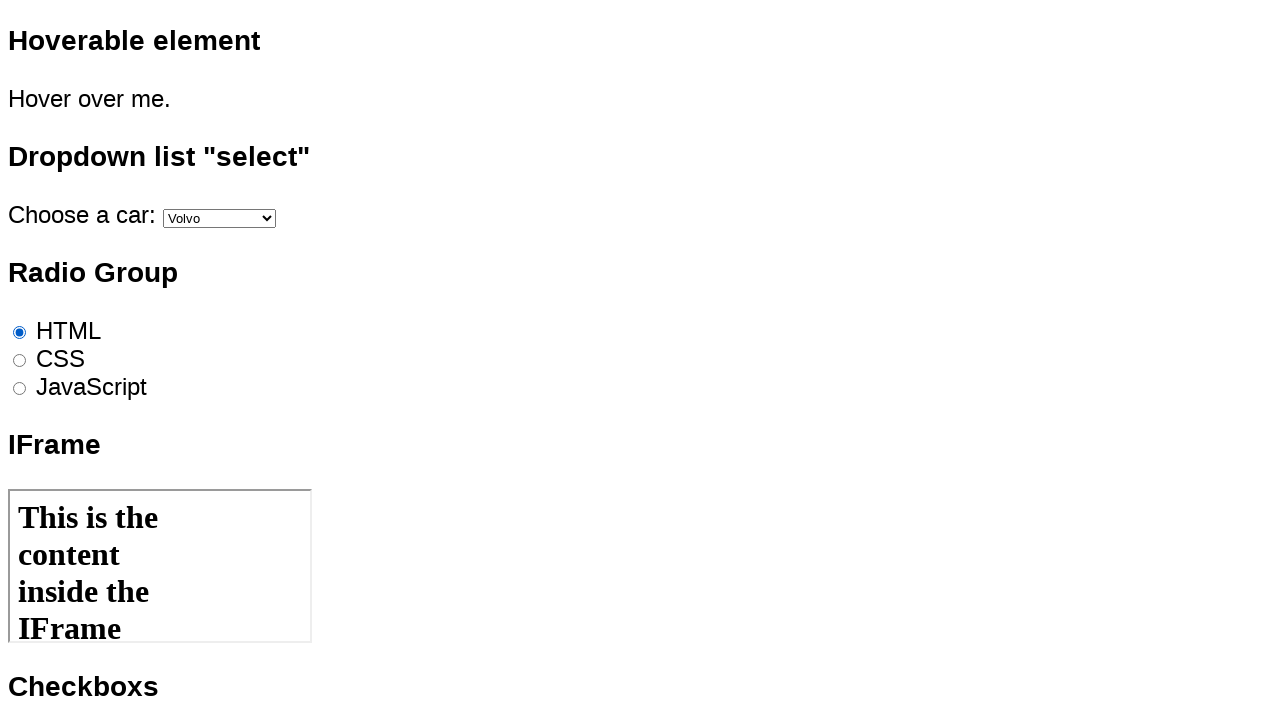

Verified CSS radio button is no longer checked
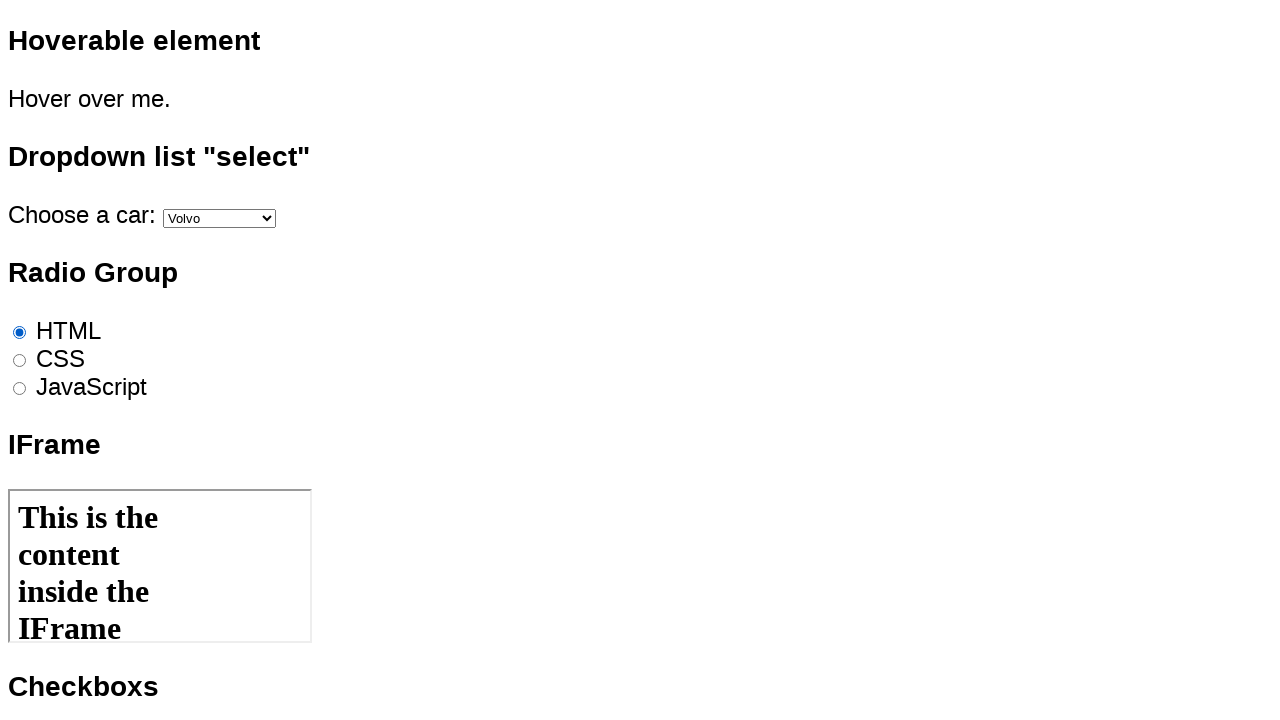

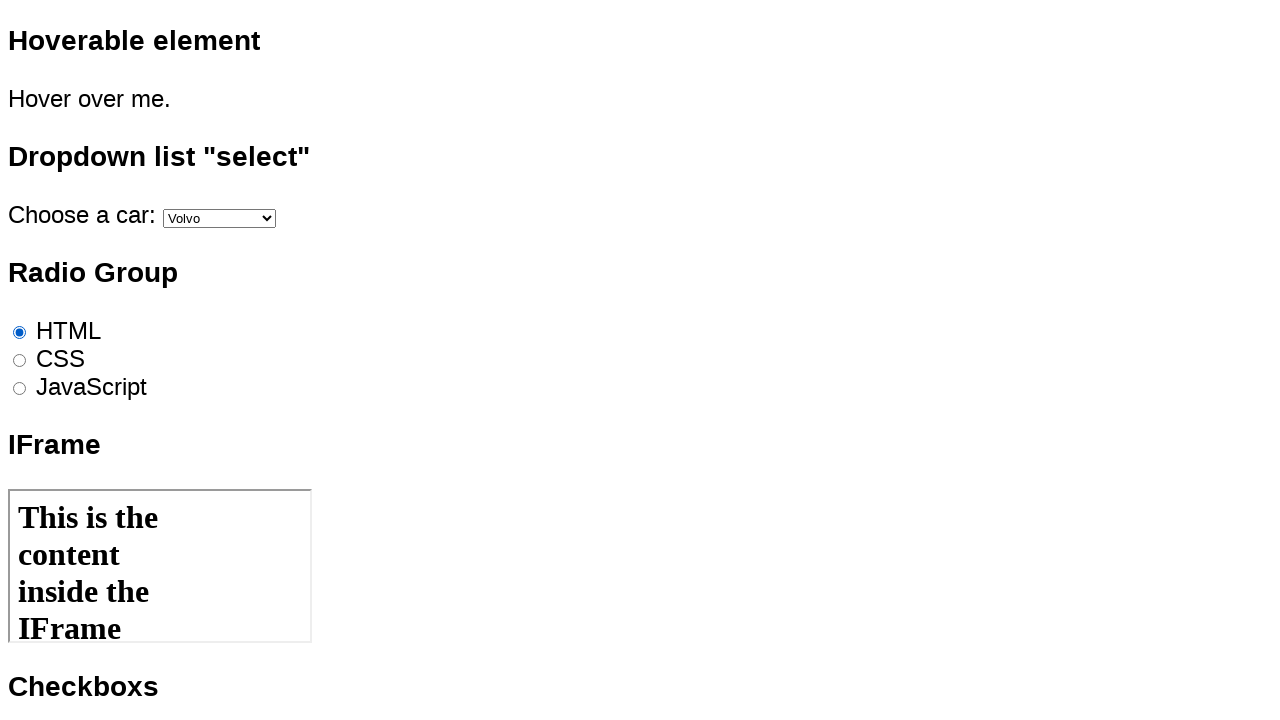